Solves a math challenge by extracting a value from an element attribute, calculating the result, and submitting the form with the answer along with checkbox selections

Starting URL: http://suninjuly.github.io/get_attribute.html

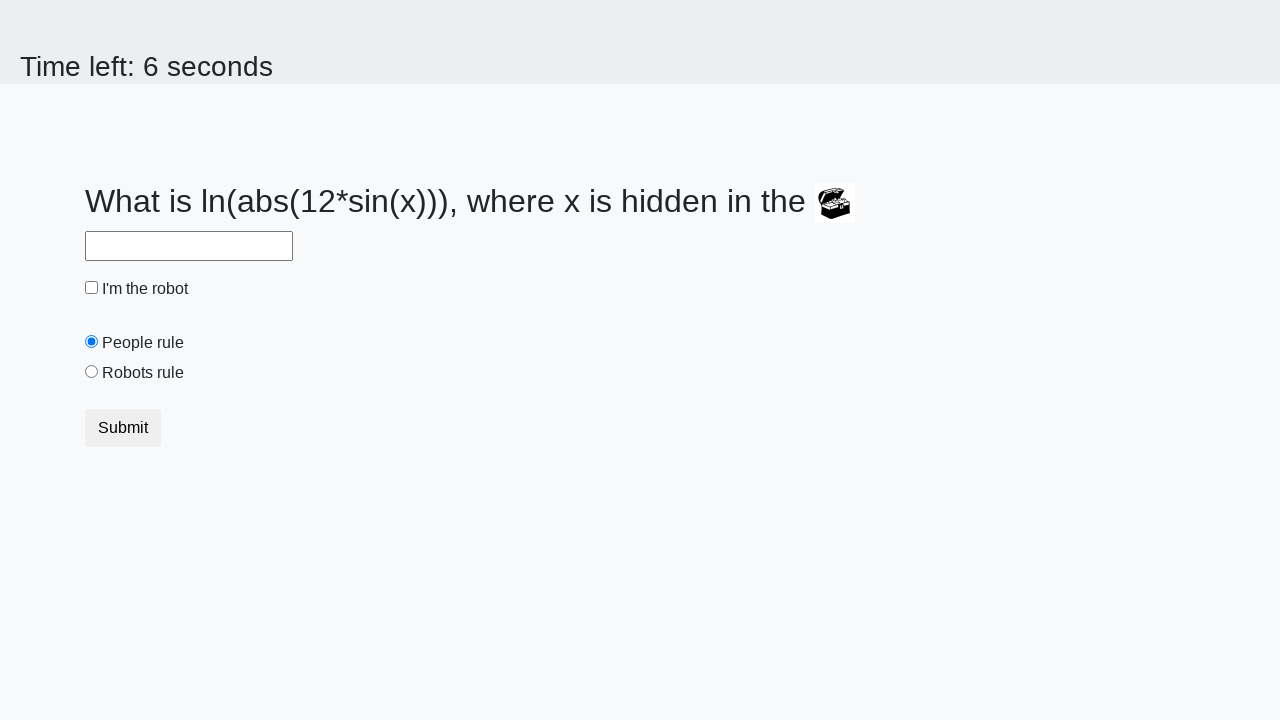

Located treasure element with valuex attribute
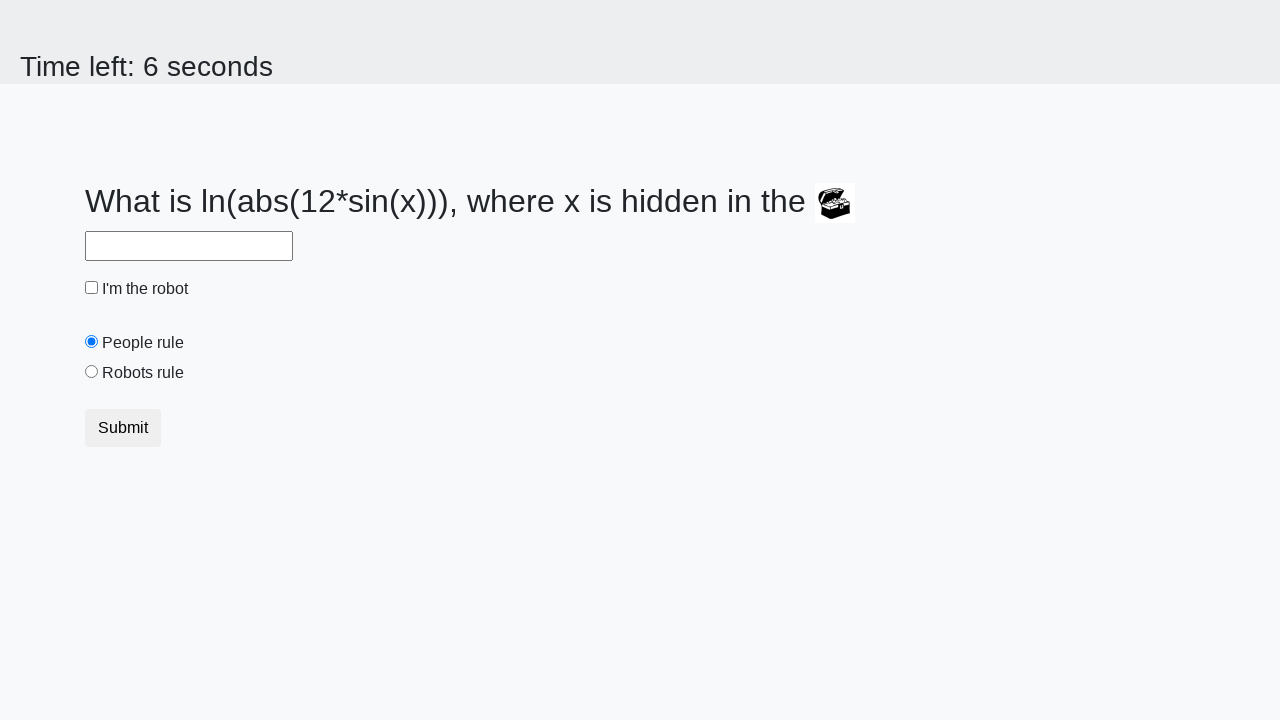

Extracted valuex attribute value: 135
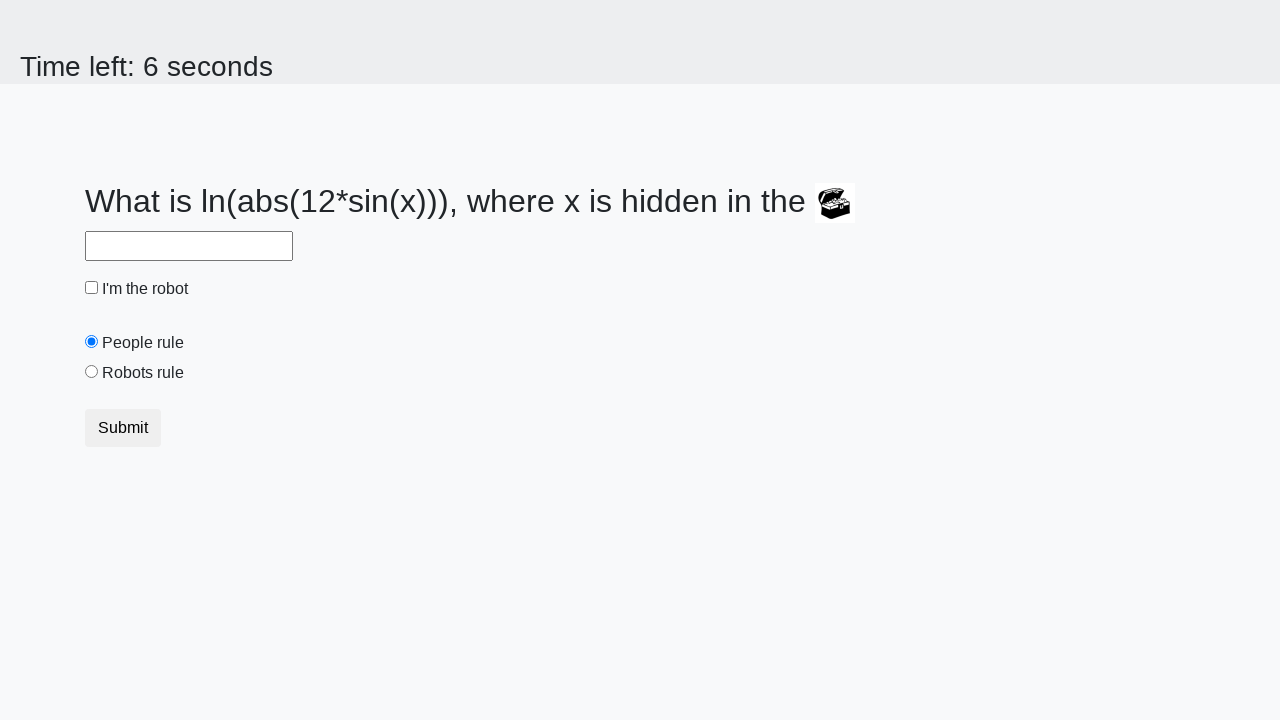

Calculated math result: log(abs(12 * sin(135))) = 0.058669048102594795
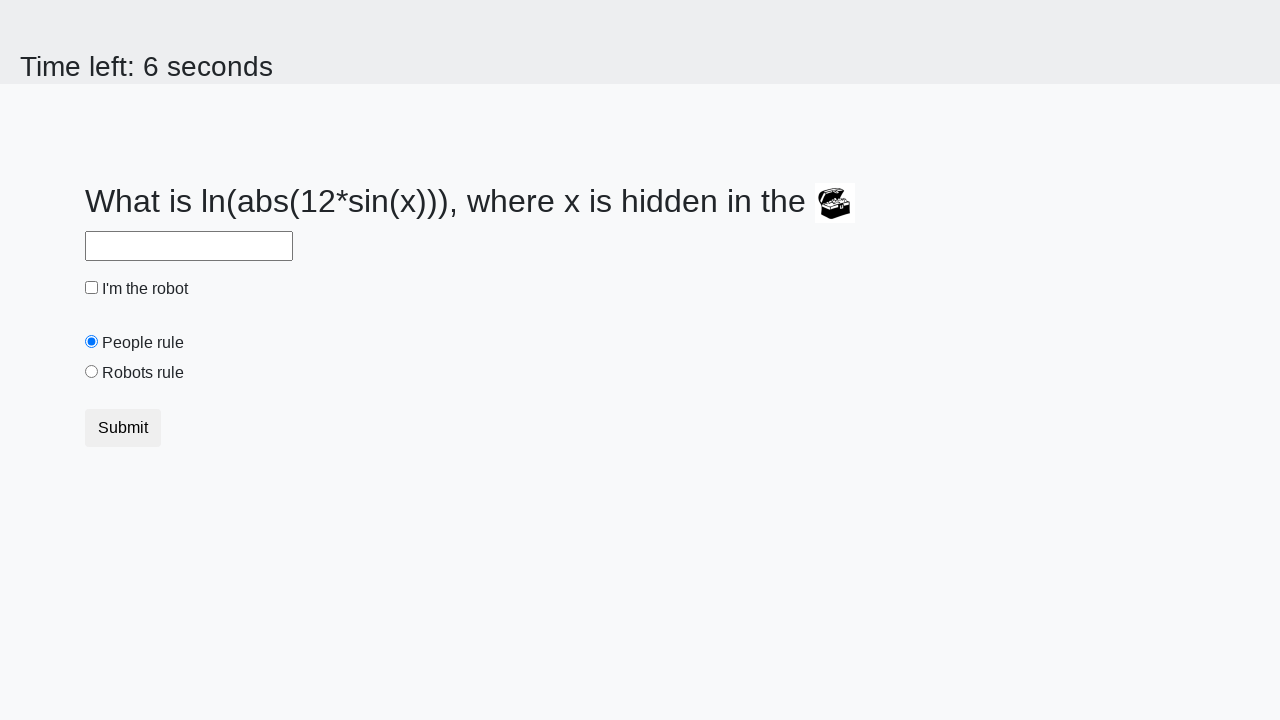

Filled input field with calculated answer: 0.058669048102594795 on input
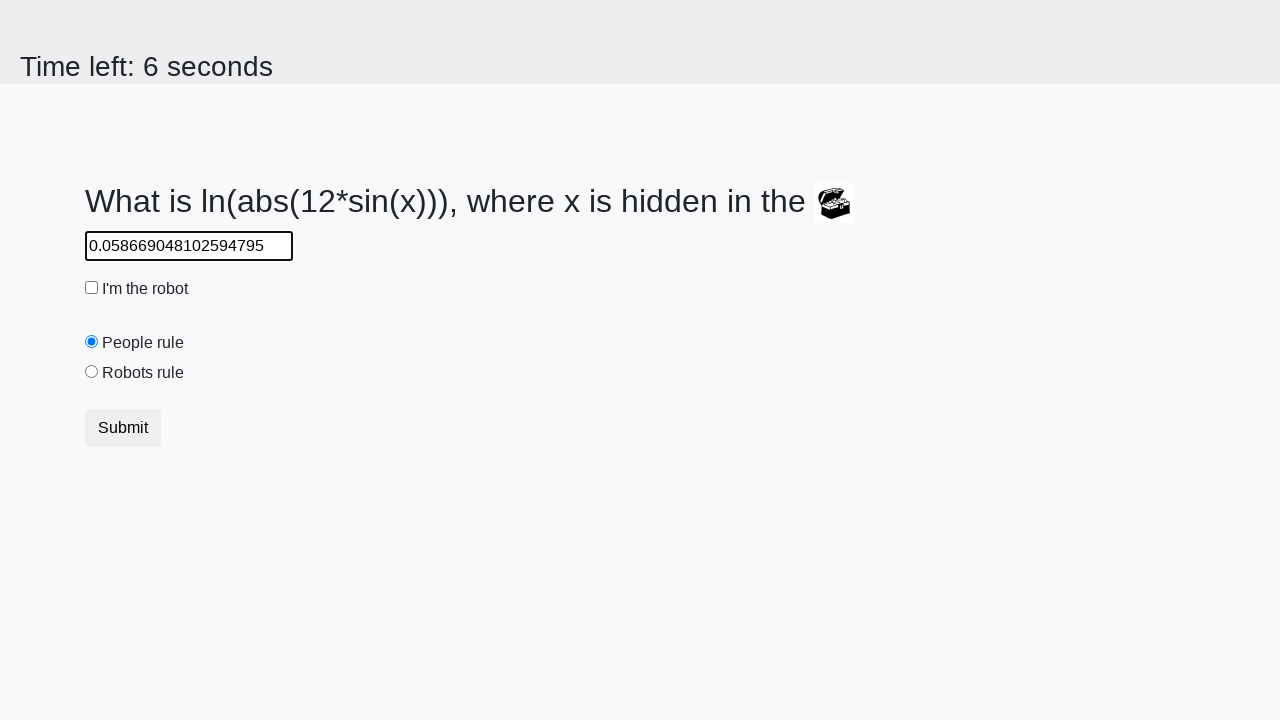

Checked the robot checkbox at (92, 288) on input#robotCheckbox
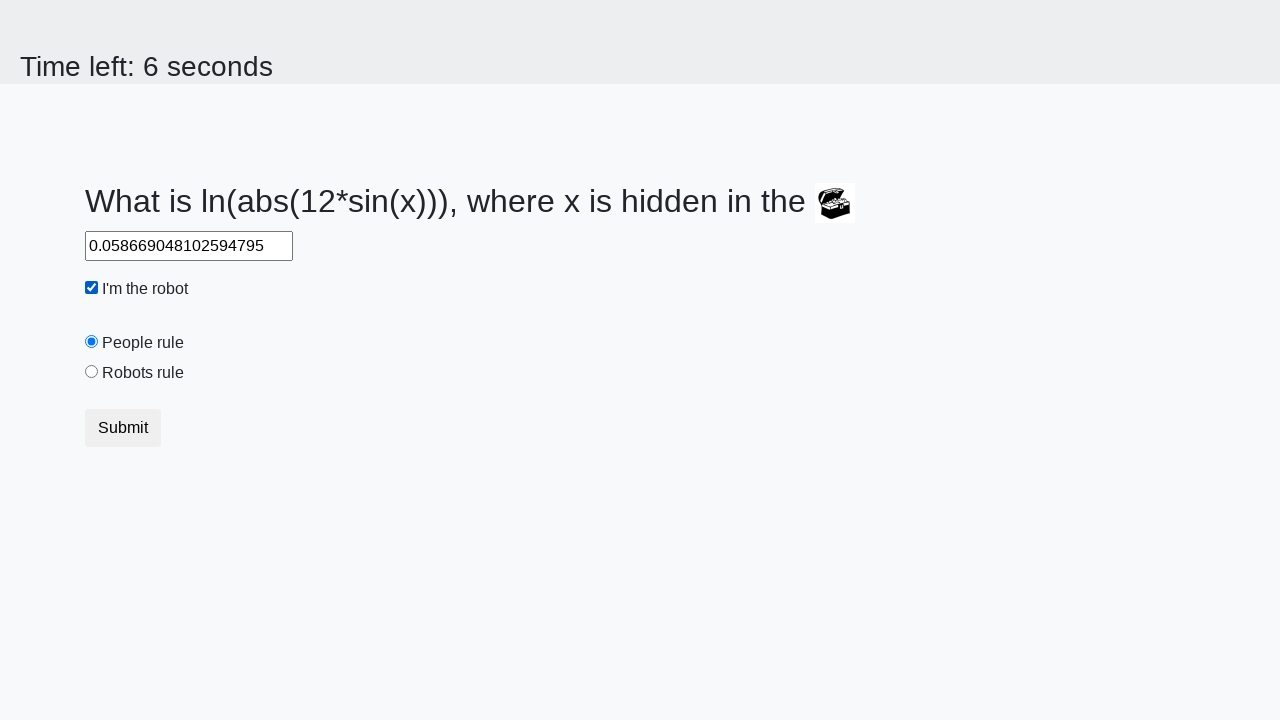

Selected the robots rule radio button at (92, 372) on input#robotsRule
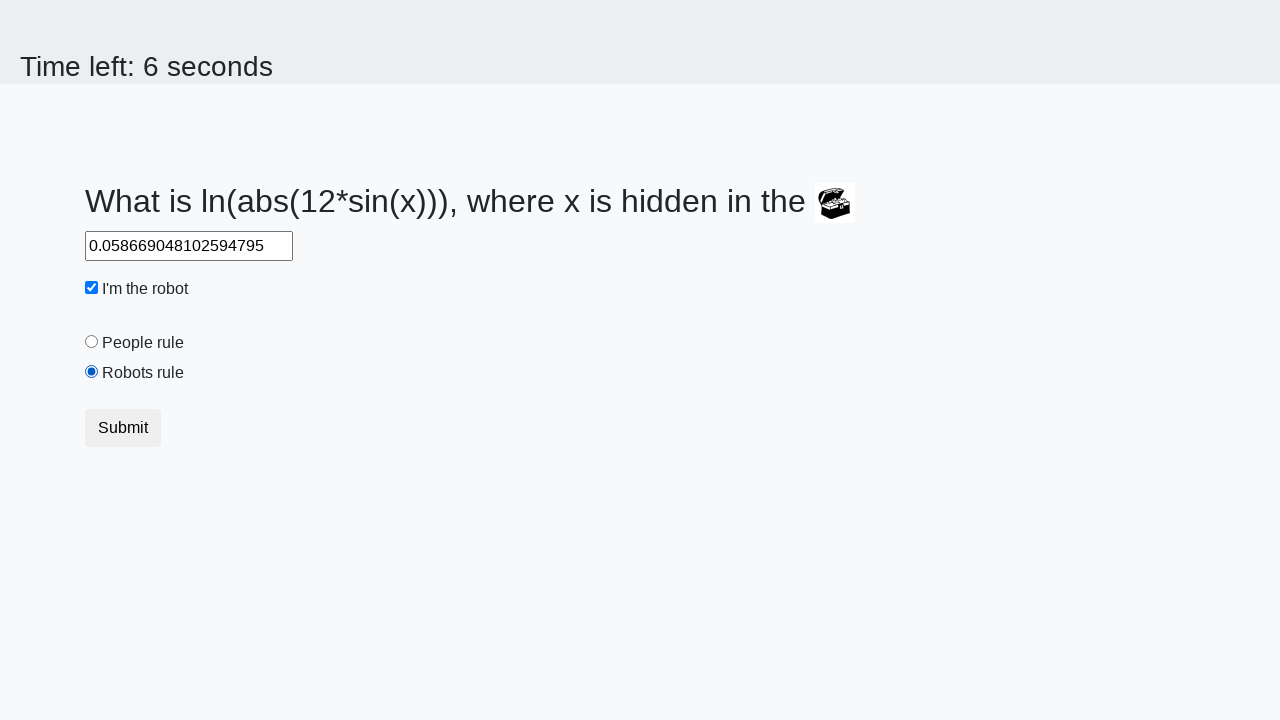

Clicked submit button to submit the form at (123, 428) on button.btn
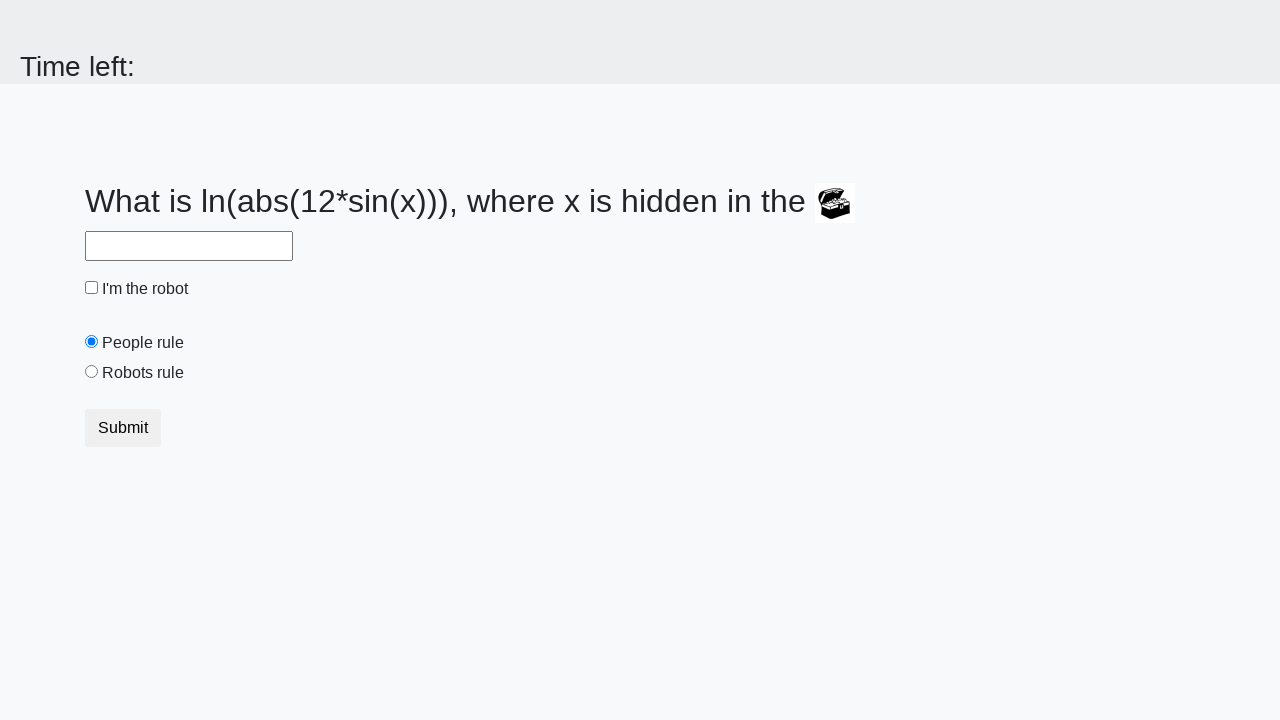

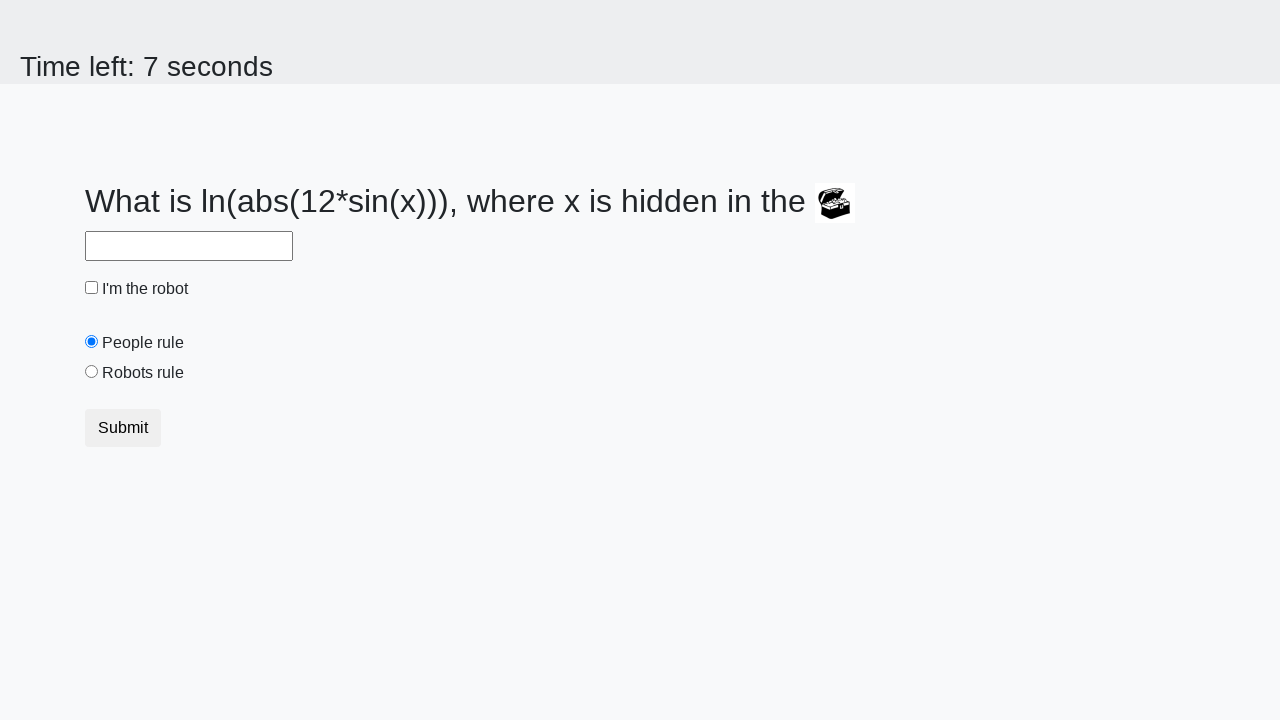